Tests triangle identifier with sides 3, 2, 1 which should result in "Not a Triangle" error

Starting URL: https://testpages.eviltester.com/styled/apps/triangle/triangle001.html

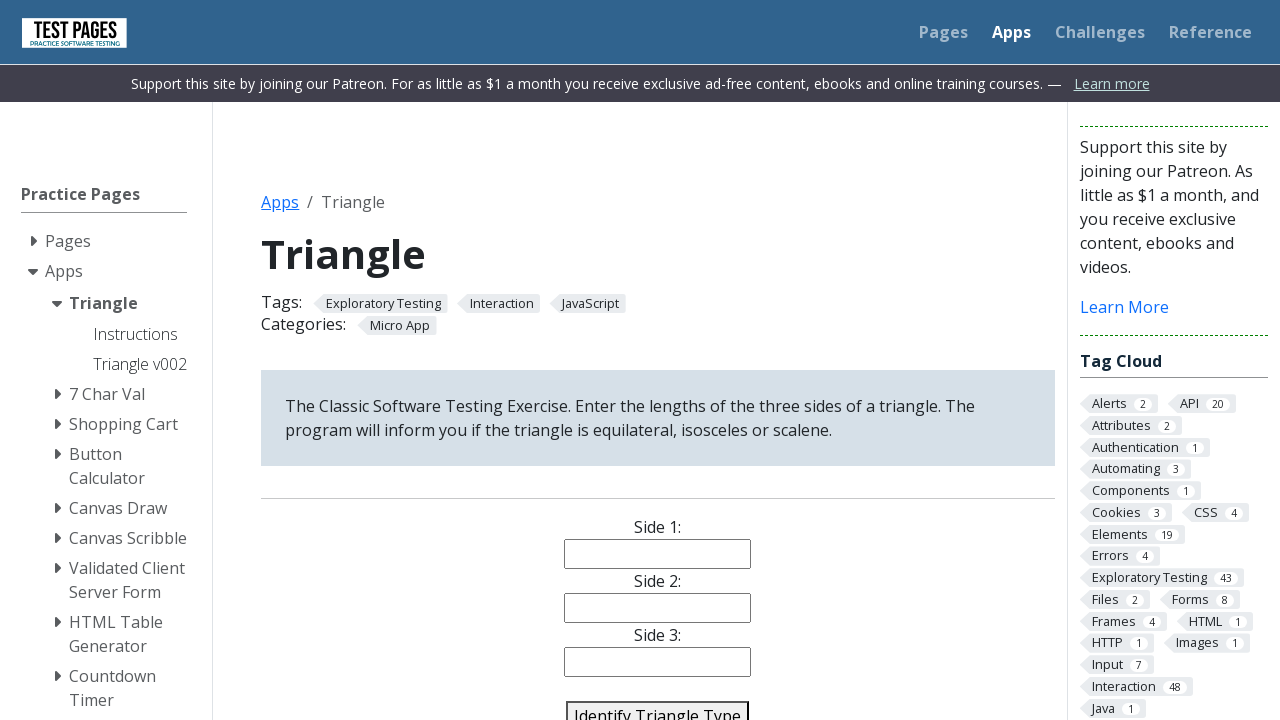

Navigated to triangle identifier page
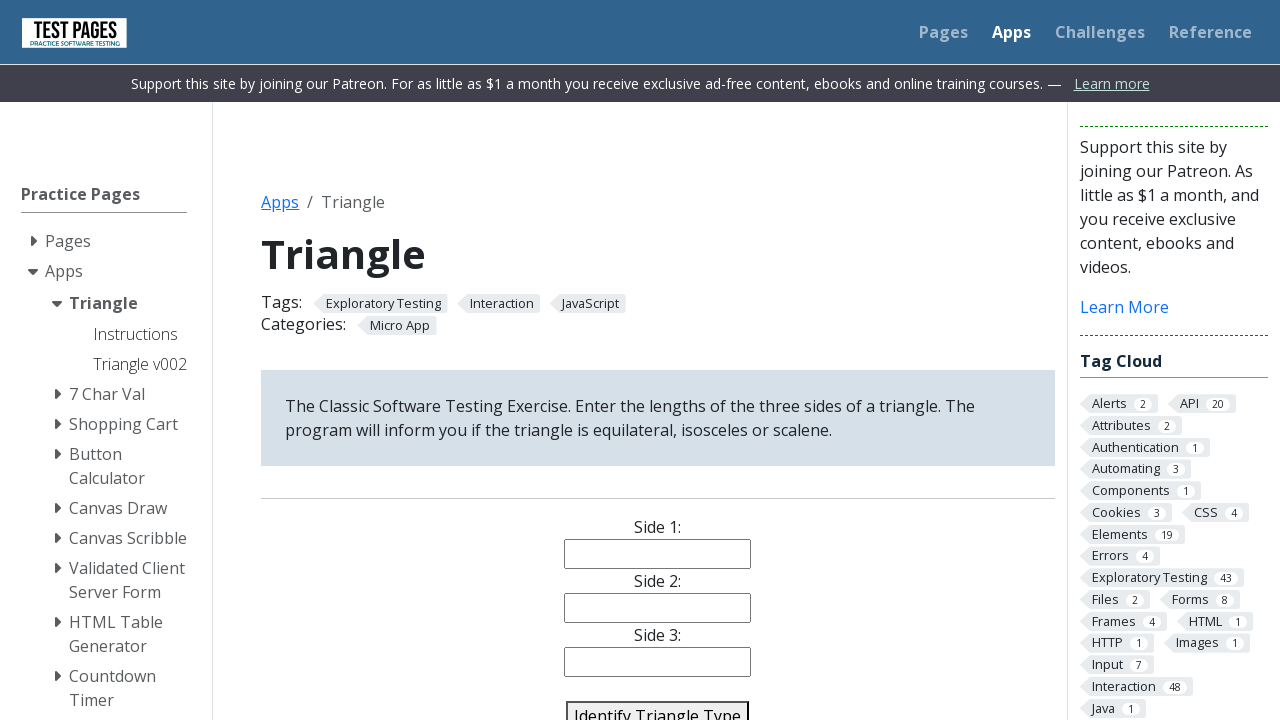

Filled side 1 with value 3 on input[name='side1']
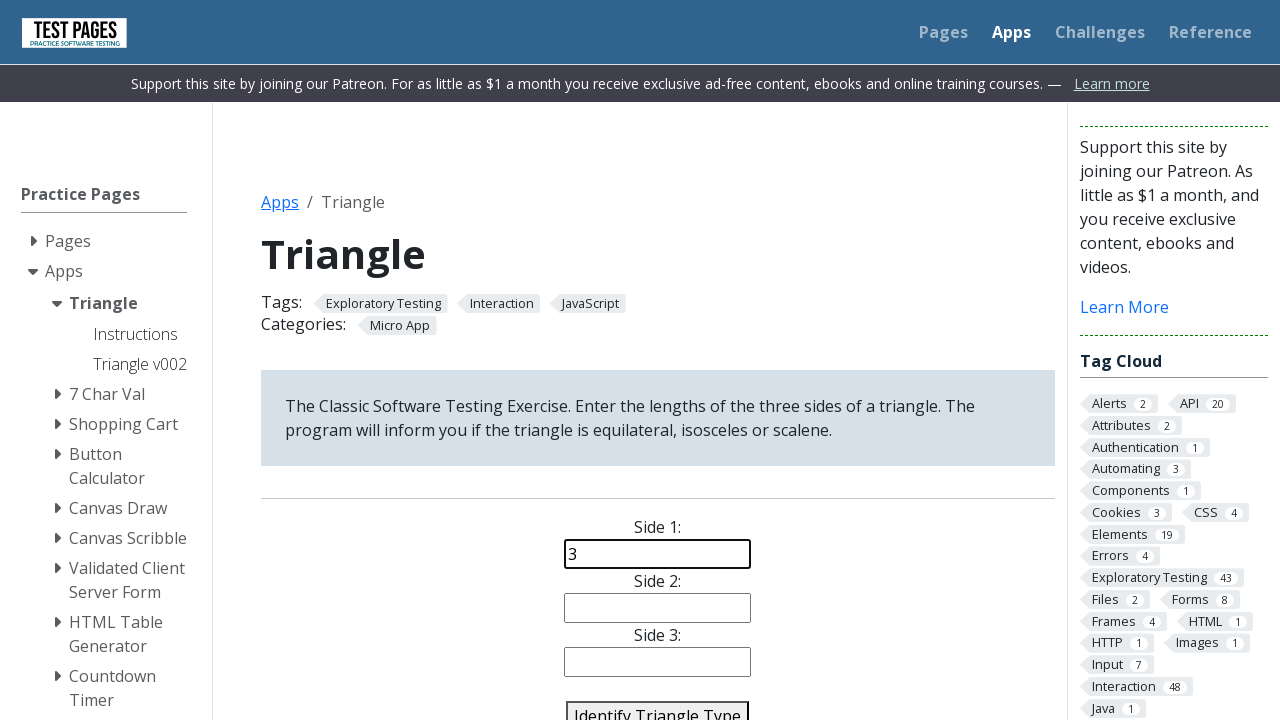

Filled side 2 with value 2 on input[name='side2']
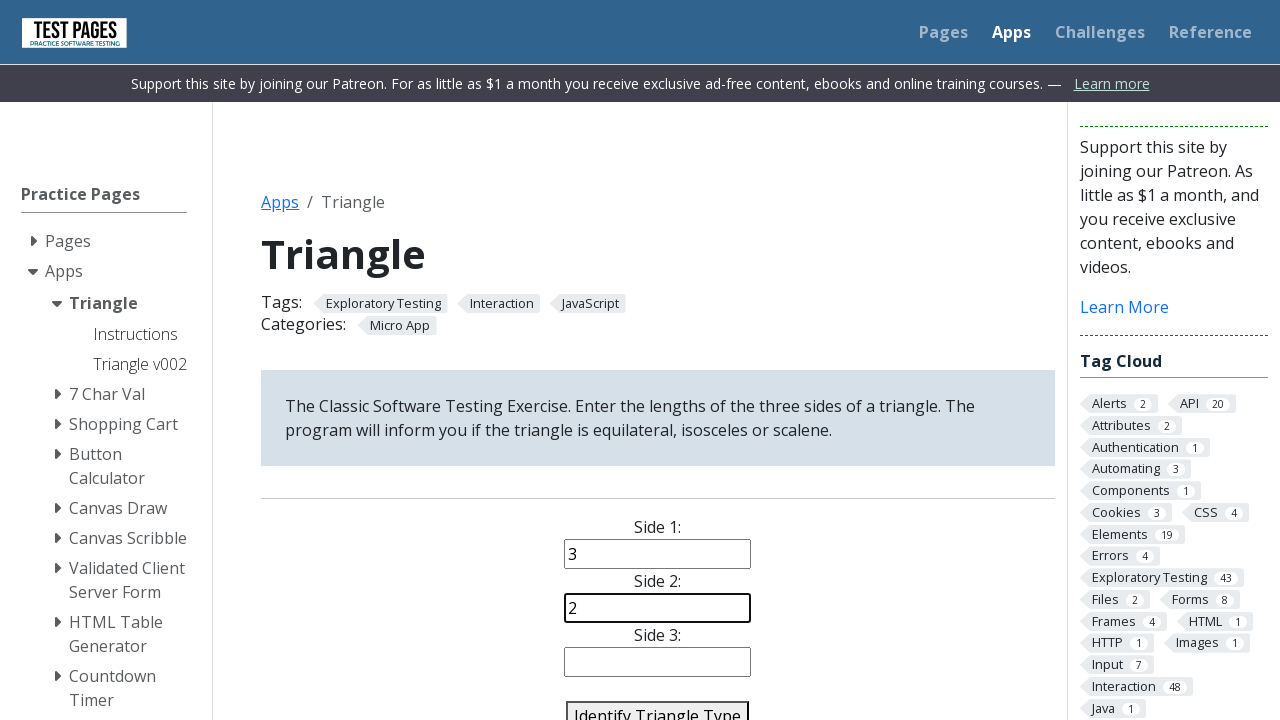

Filled side 3 with value 1 on input[name='side3']
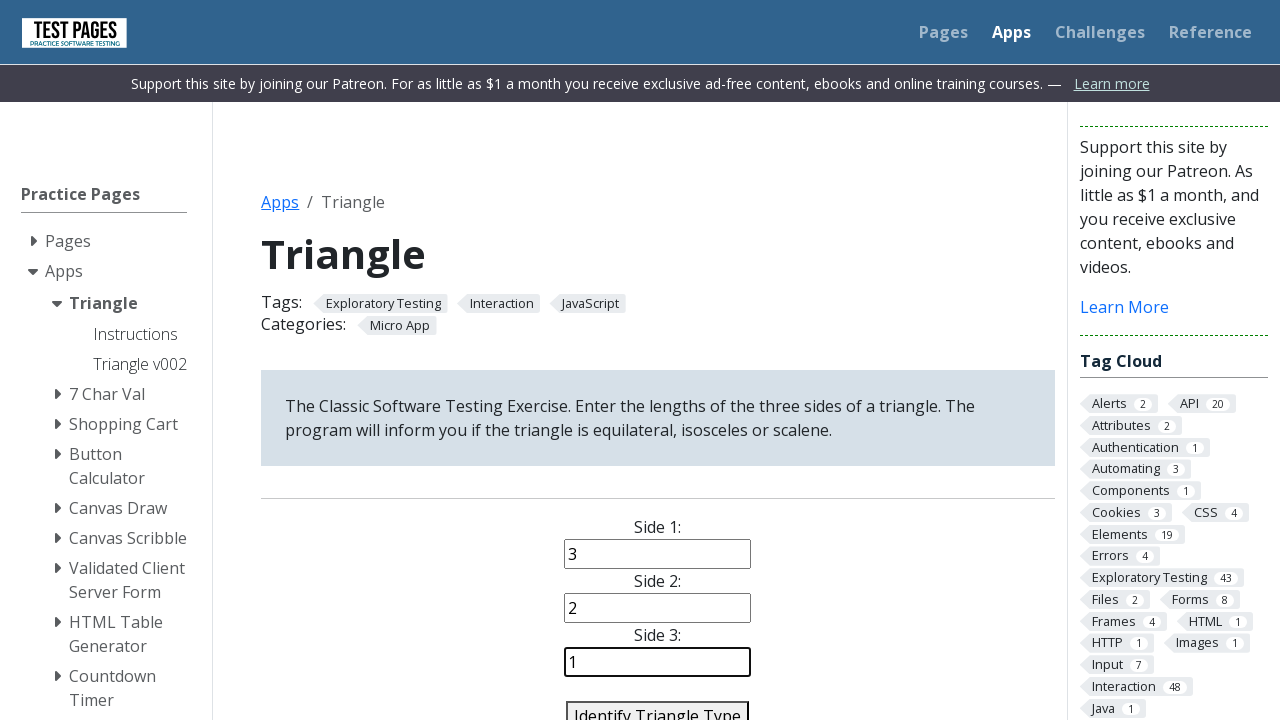

Clicked identify triangle button at (658, 705) on #identify-triangle-action
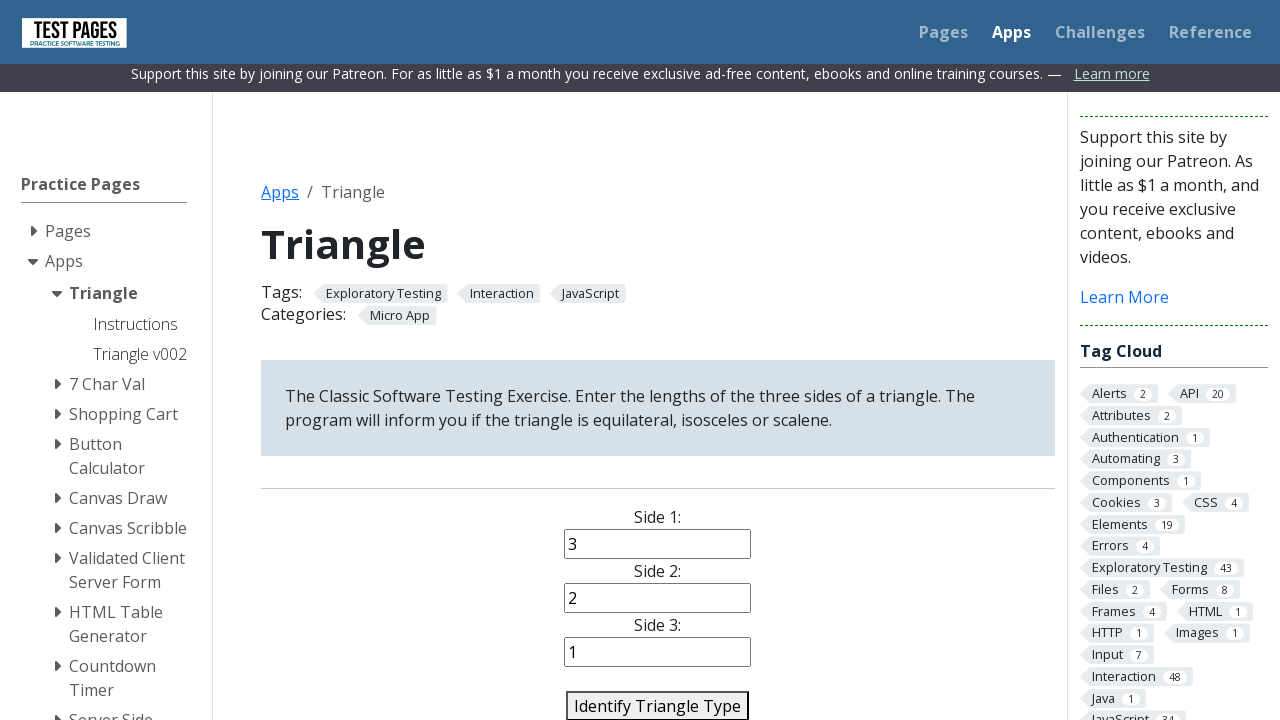

Triangle identifier result displayed
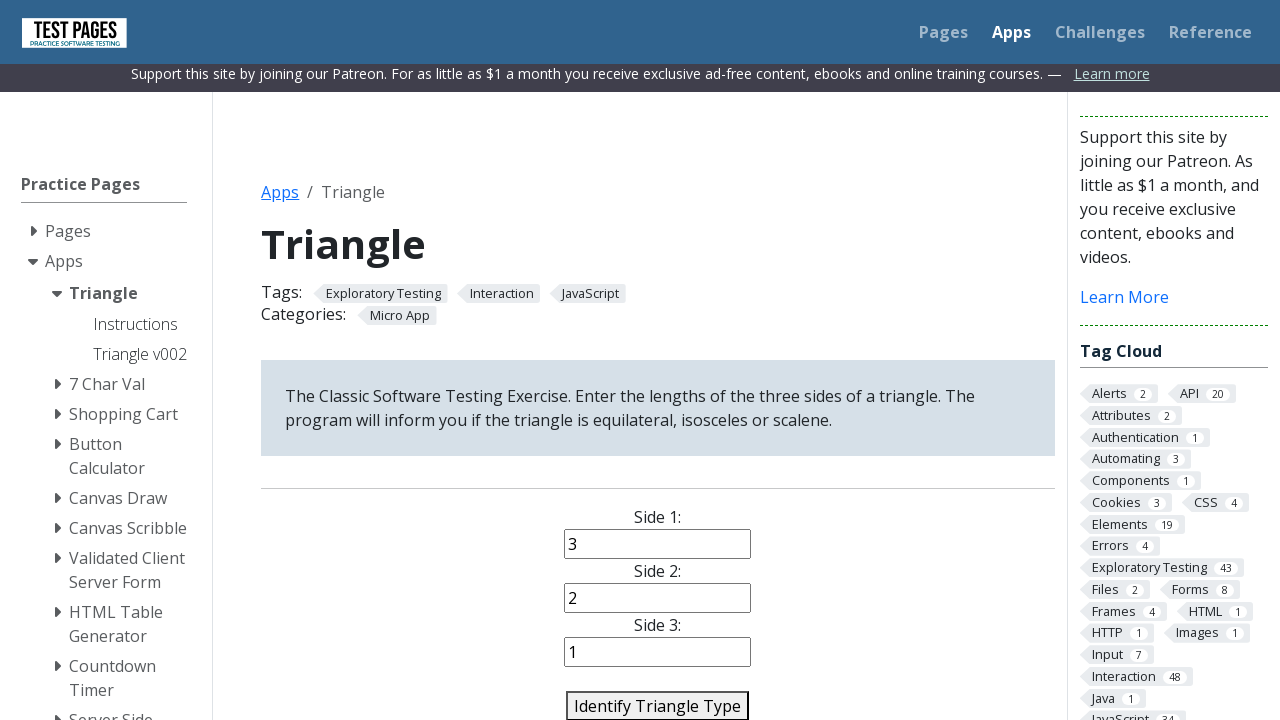

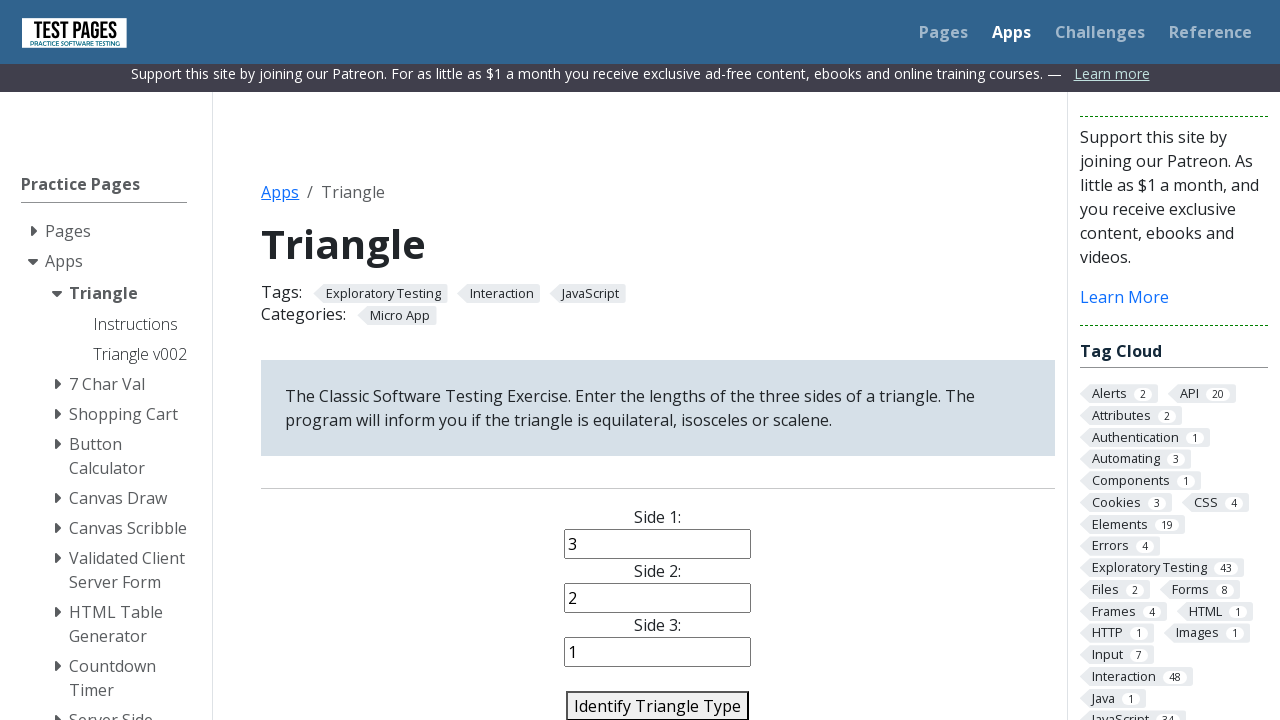